Tests clicking a link that opens a popup window on a demo/test website

Starting URL: https://omayo.blogspot.com/

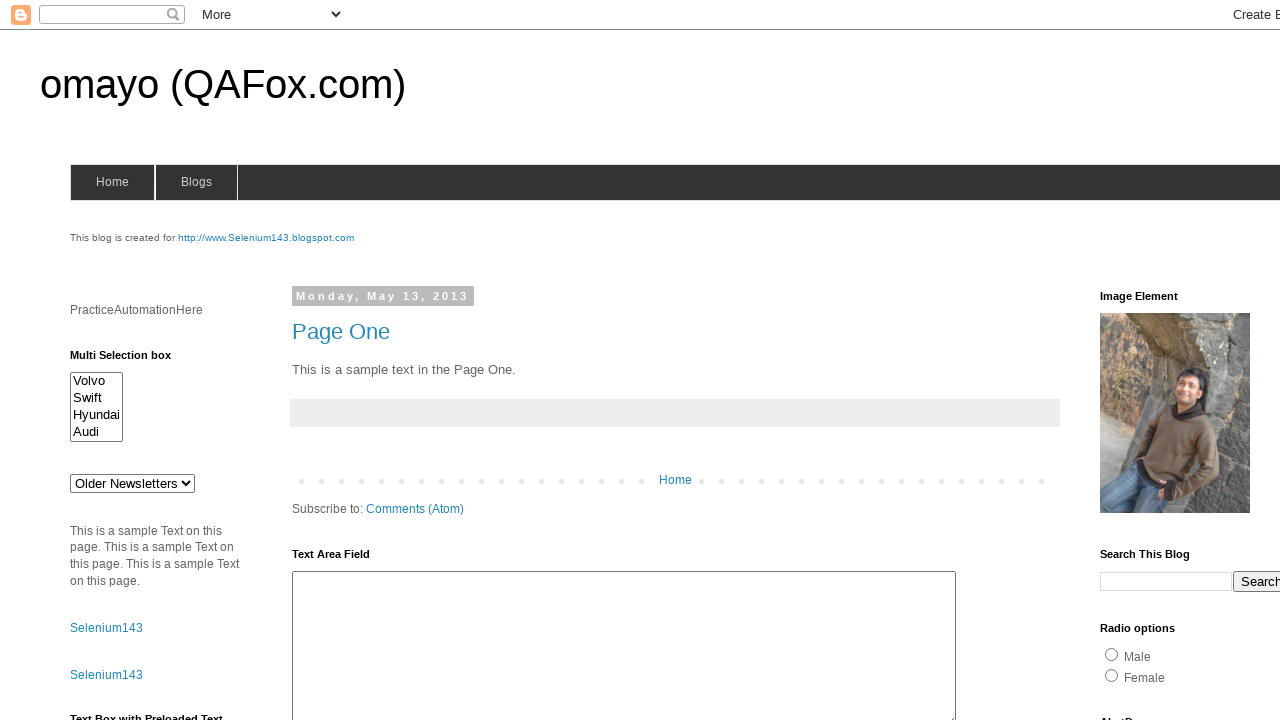

Clicked 'Open a popup window' link at (132, 360) on text=Open a popup window
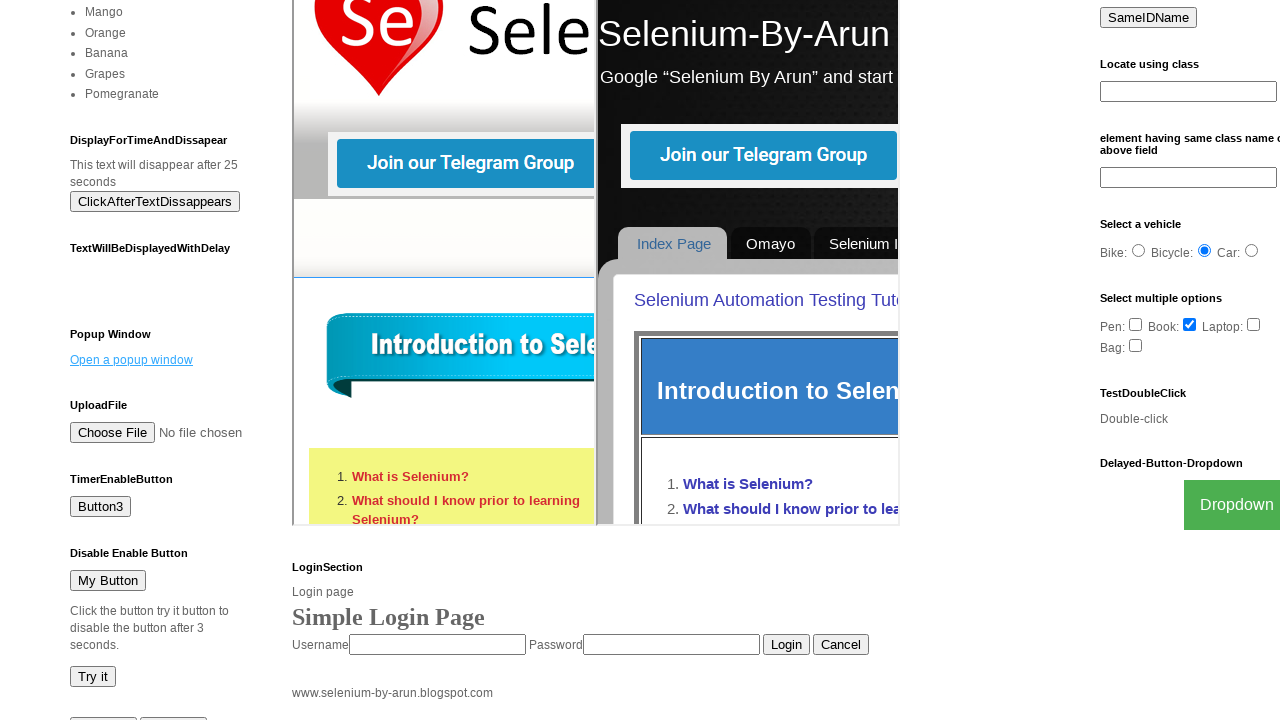

Waited 1000ms for popup to appear
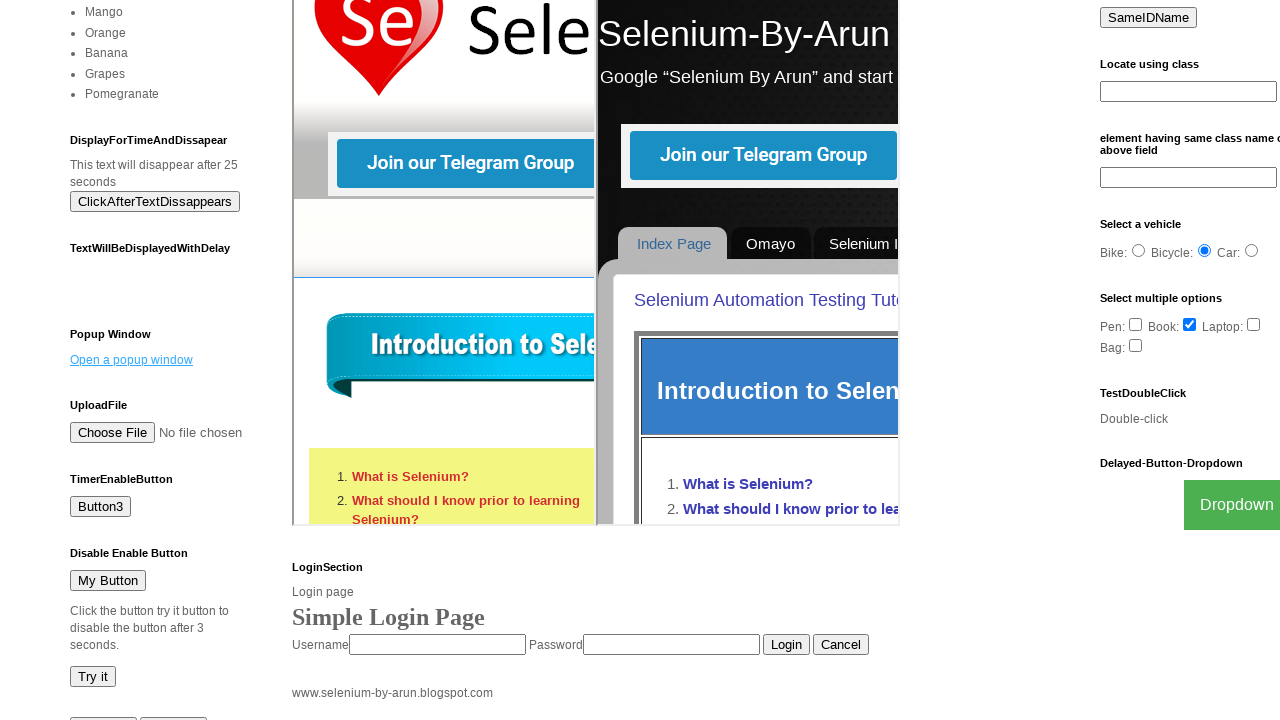

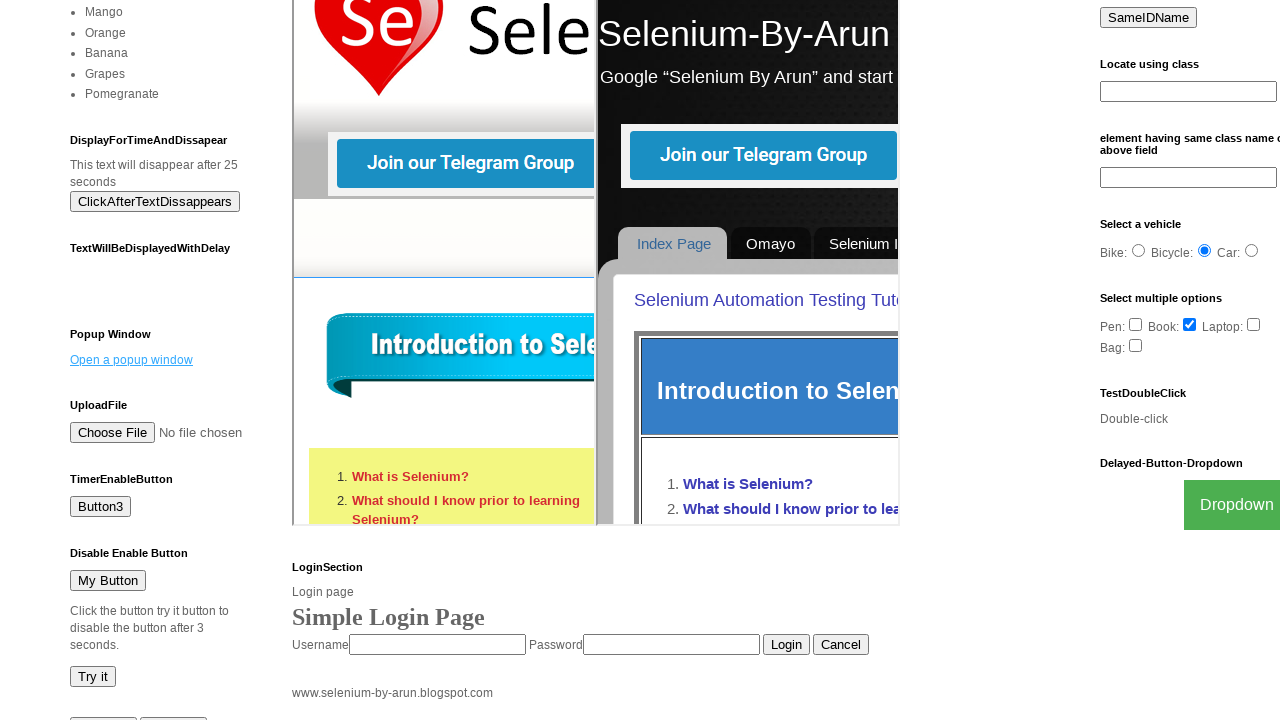